Tests file download functionality by navigating to a download page and clicking on the first available download link to trigger a file download.

Starting URL: https://the-internet.herokuapp.com/download

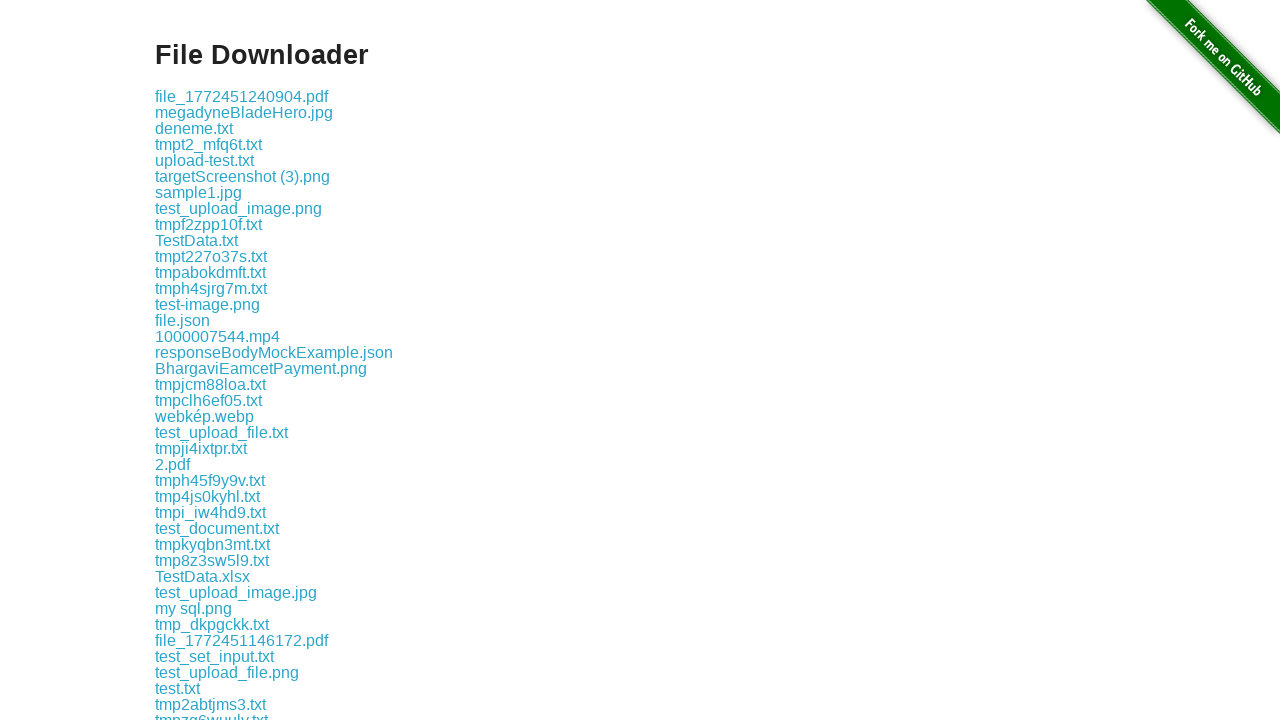

Clicked the first download link to trigger file download at (242, 96) on .example a >> nth=0
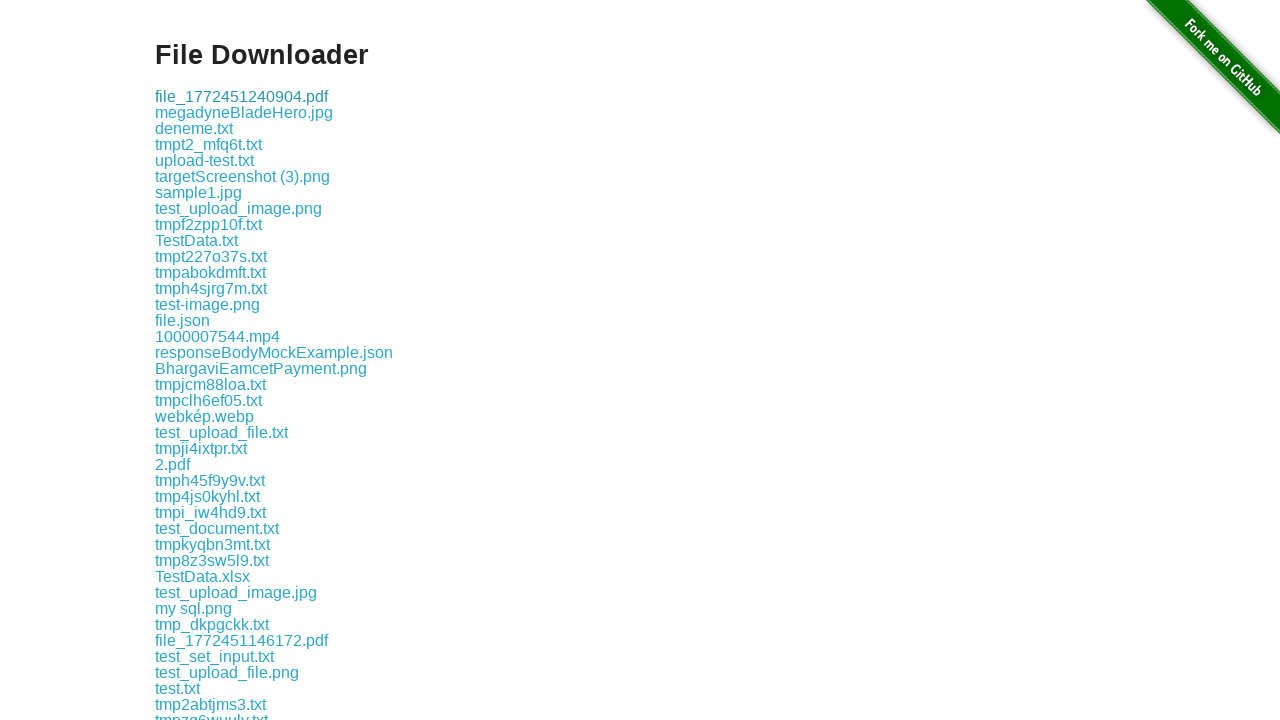

Download link element confirmed to be present on page
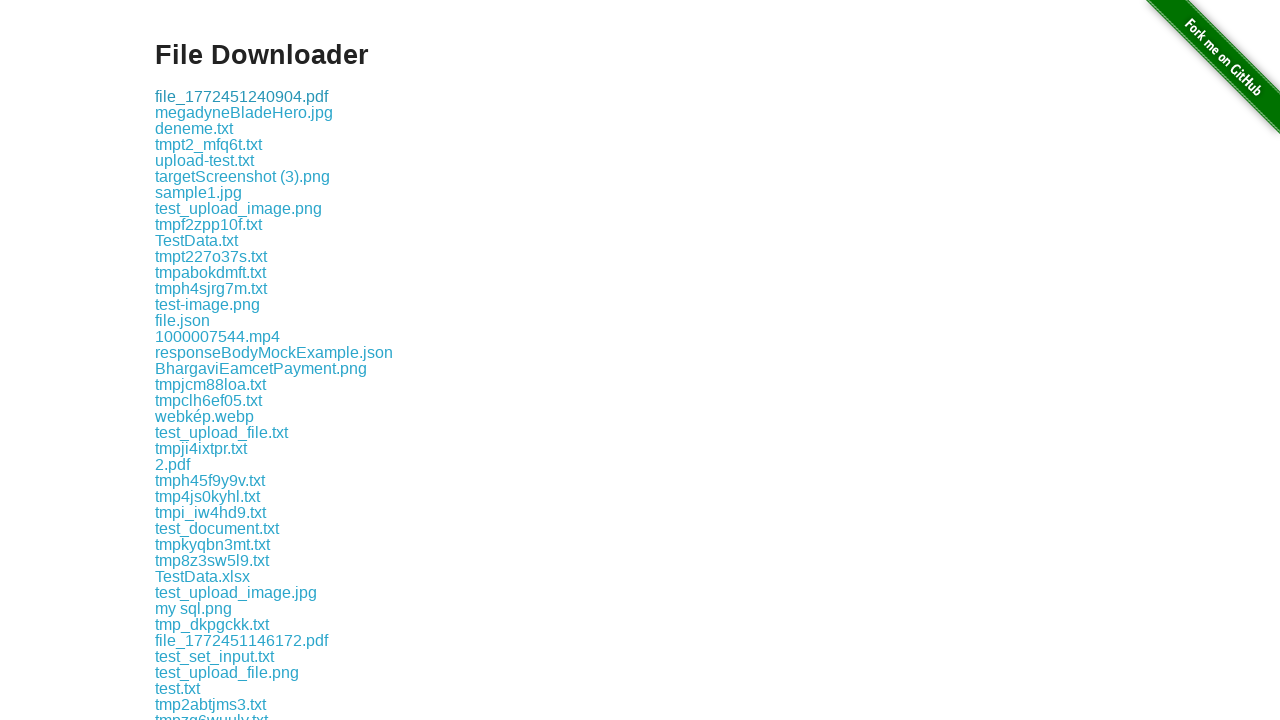

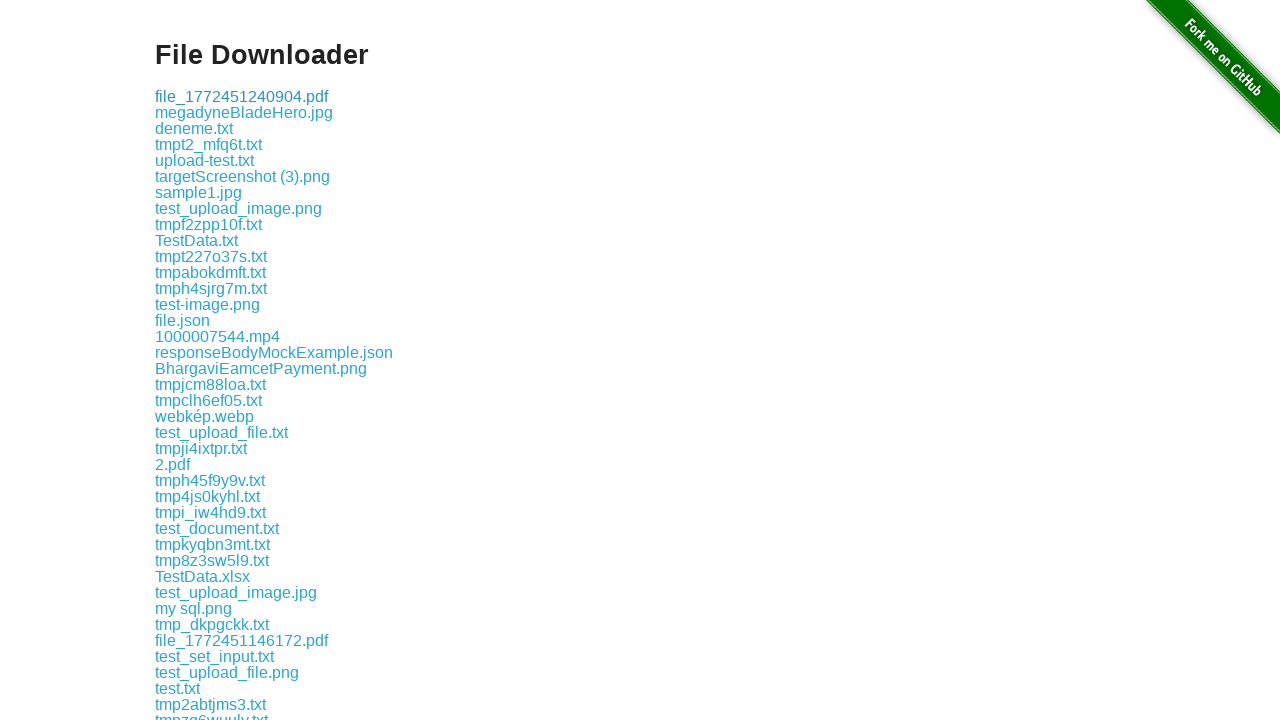